Tests creating a new customer in a demo banking application and opening a pound account for them by filling in customer details and selecting currency options.

Starting URL: https://www.globalsqa.com/angularJs-protractor/BankingProject/#/login

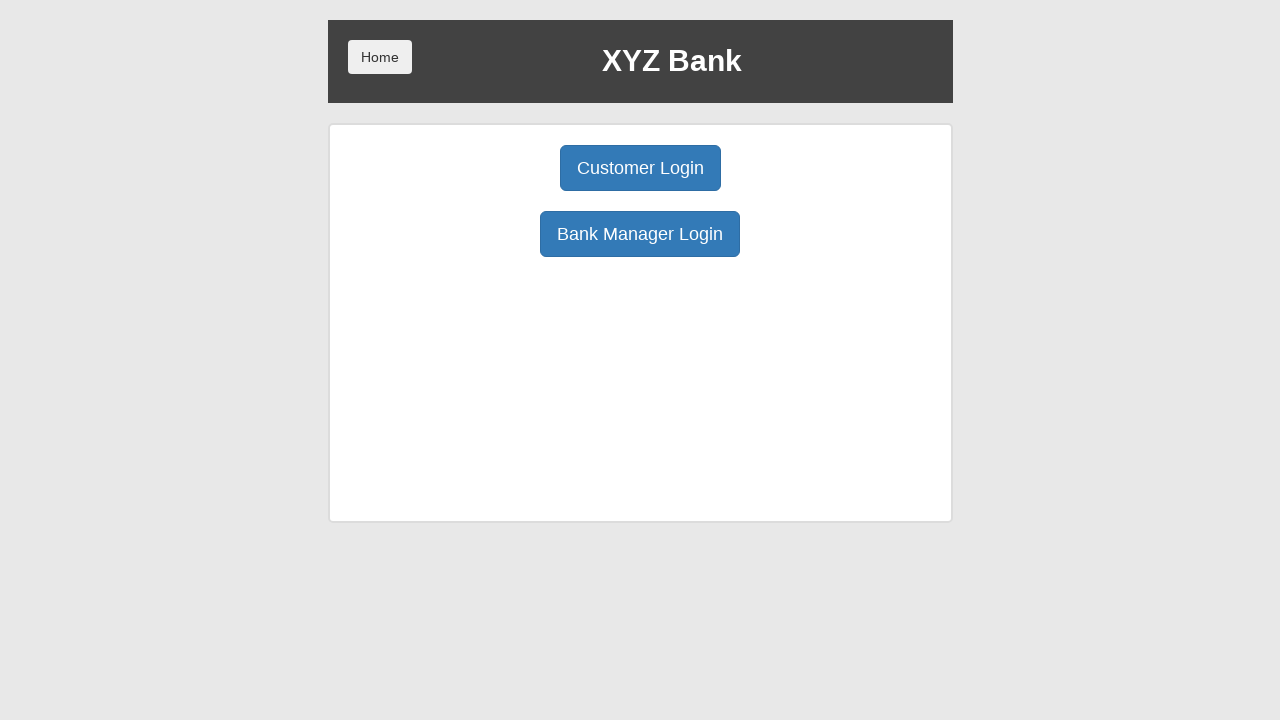

Clicked Manager Login button at (640, 234) on xpath=//div[2]/button
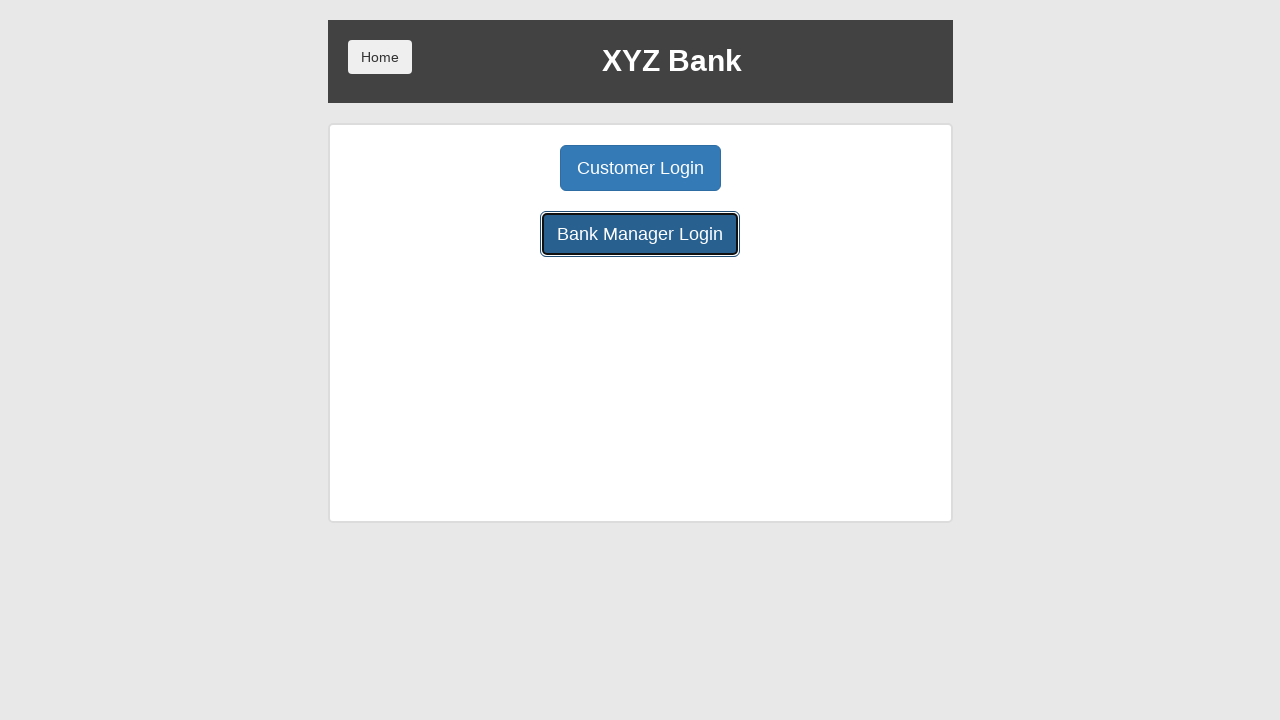

Clicked Add Customer button at (502, 168) on xpath=//div[2]/div/div/button
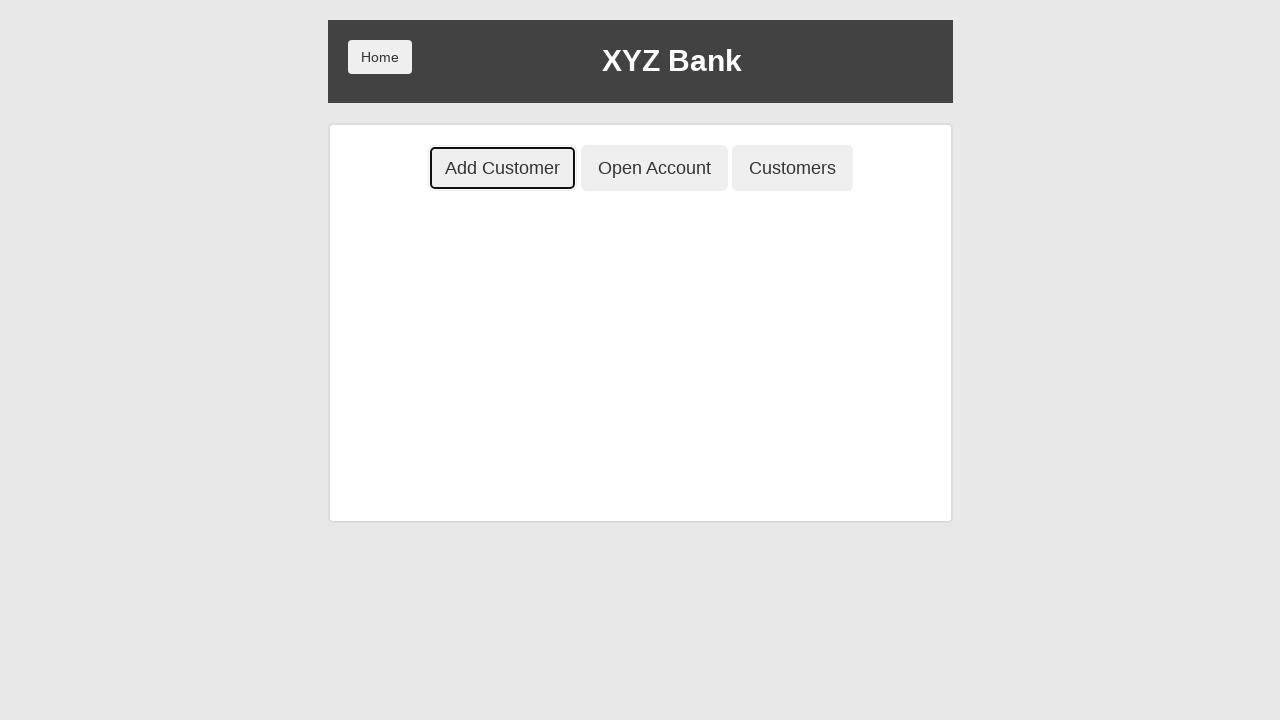

Entered first name 'Jan' on xpath=//input[@type="text"]
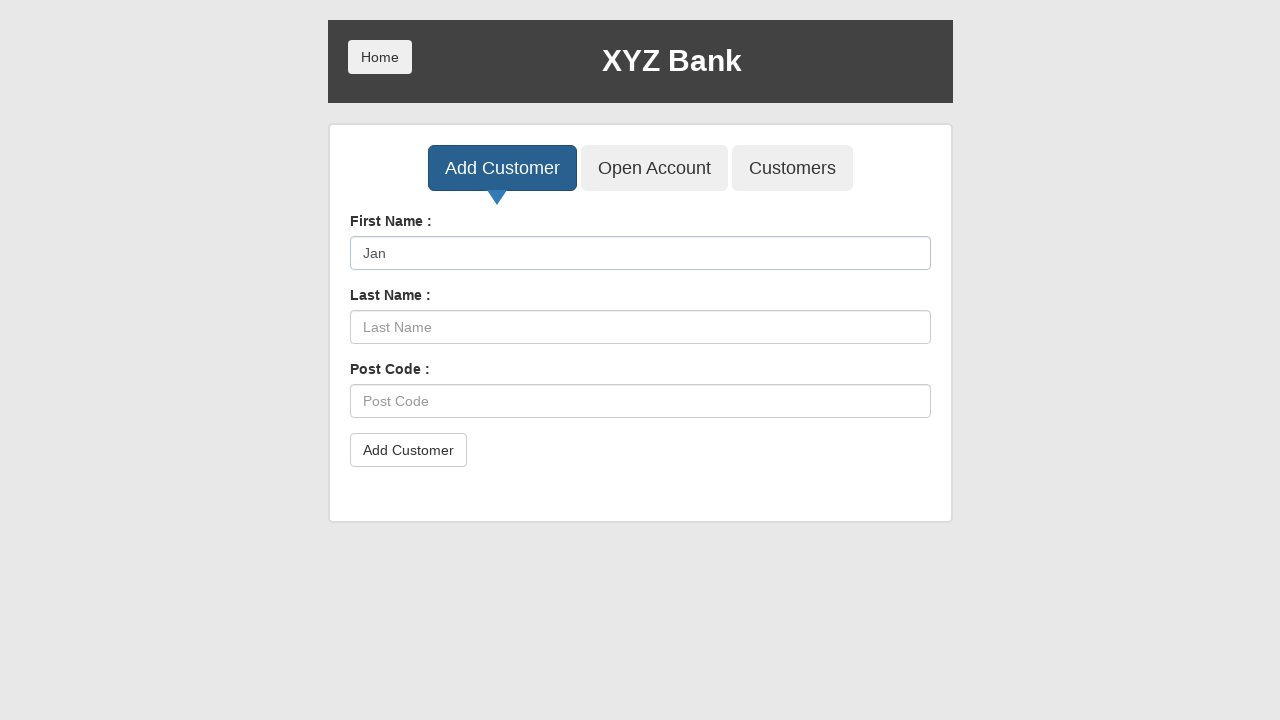

Entered last name 'Dzban' on xpath=//div[2]/input
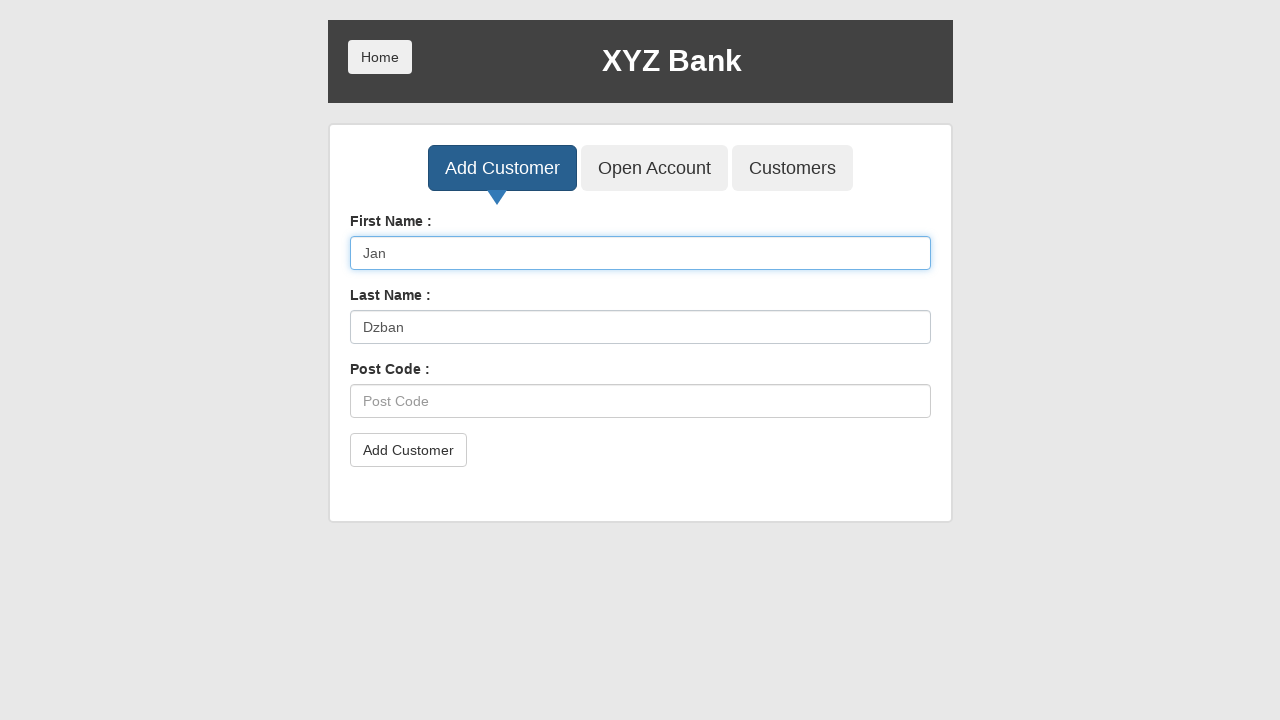

Entered postal code '98-220' on xpath=(//input[@type="text"])[3]
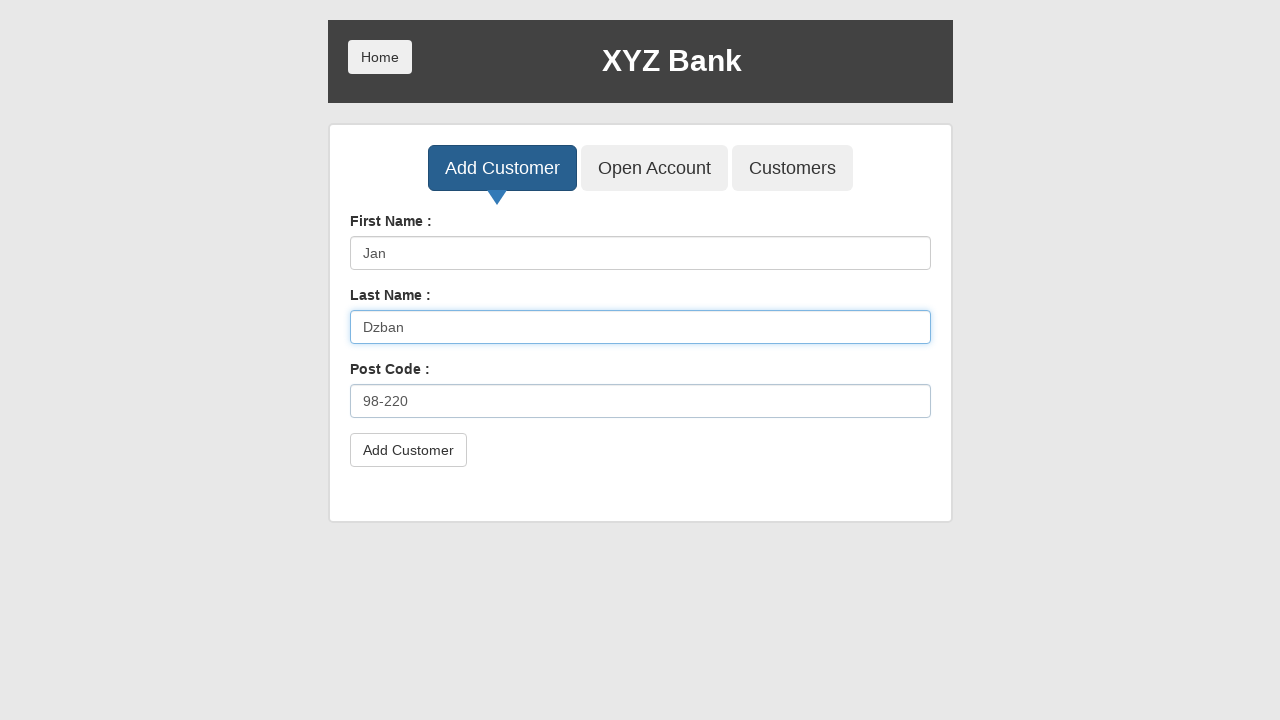

Clicked Add Customer submit button at (640, 323) on xpath=//div[2]/div
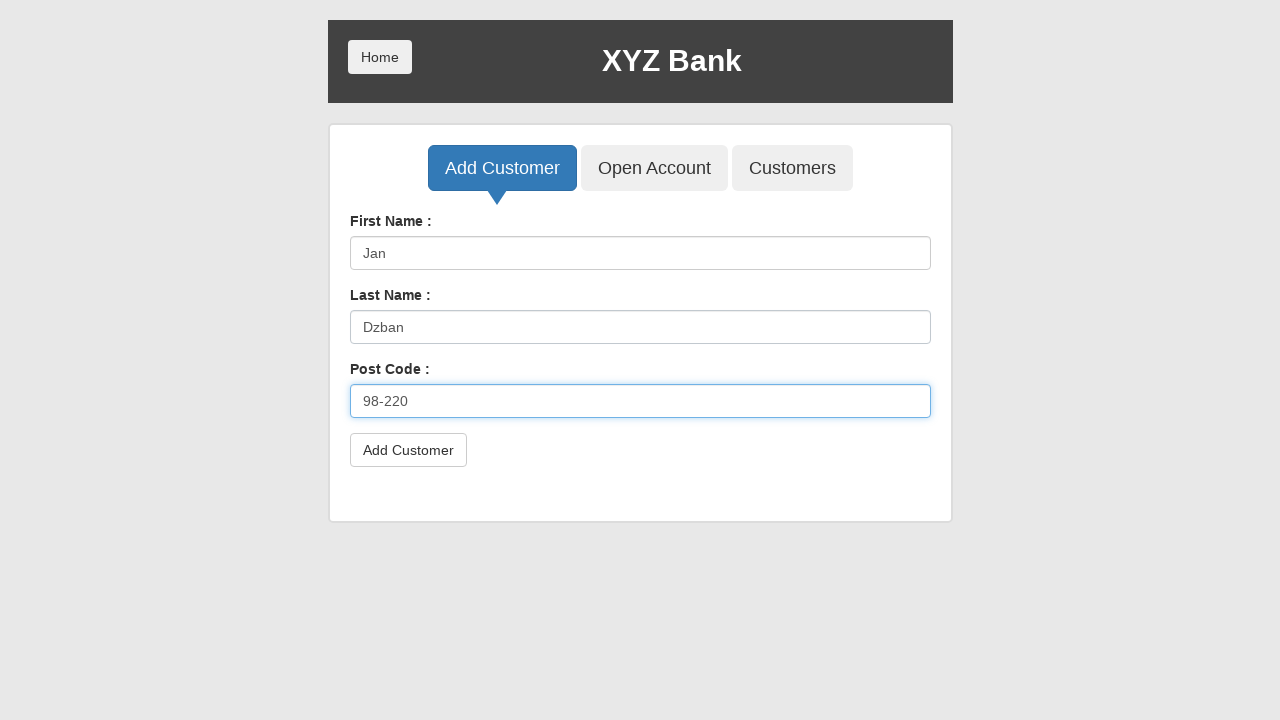

Set up alert handler to accept dialogs
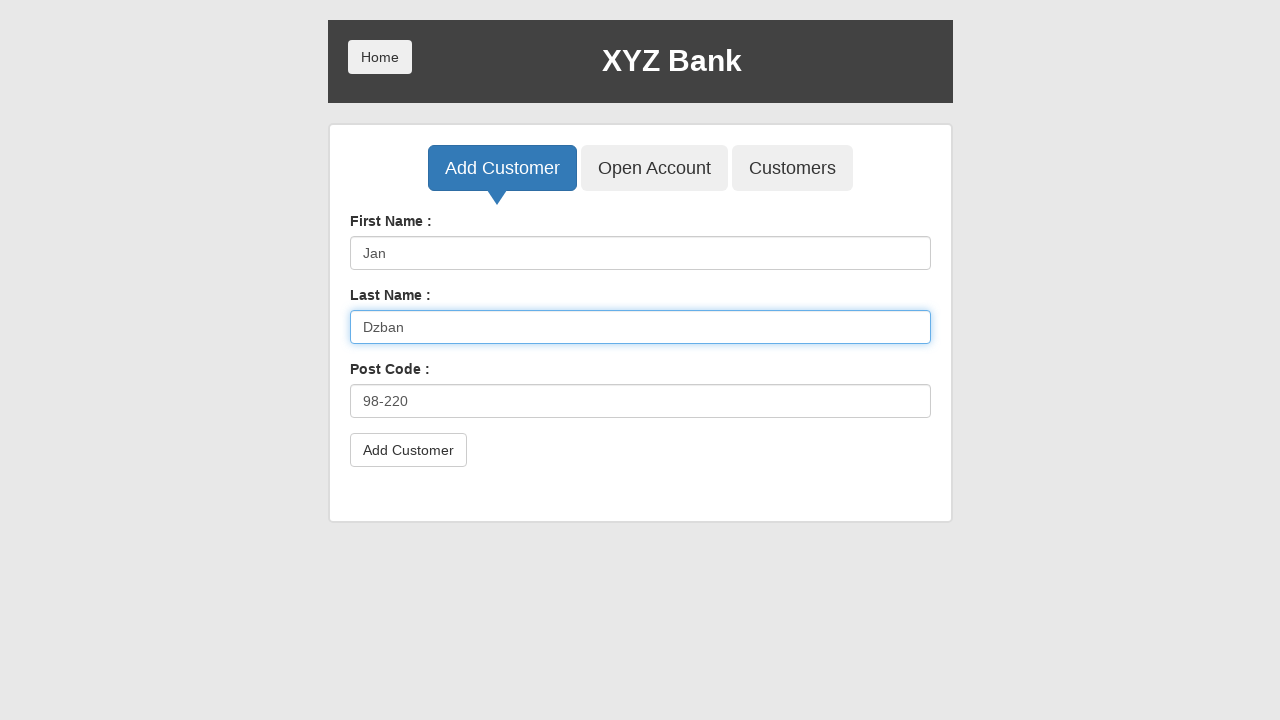

Clicked Add Customer form button at (408, 450) on xpath=//form/button
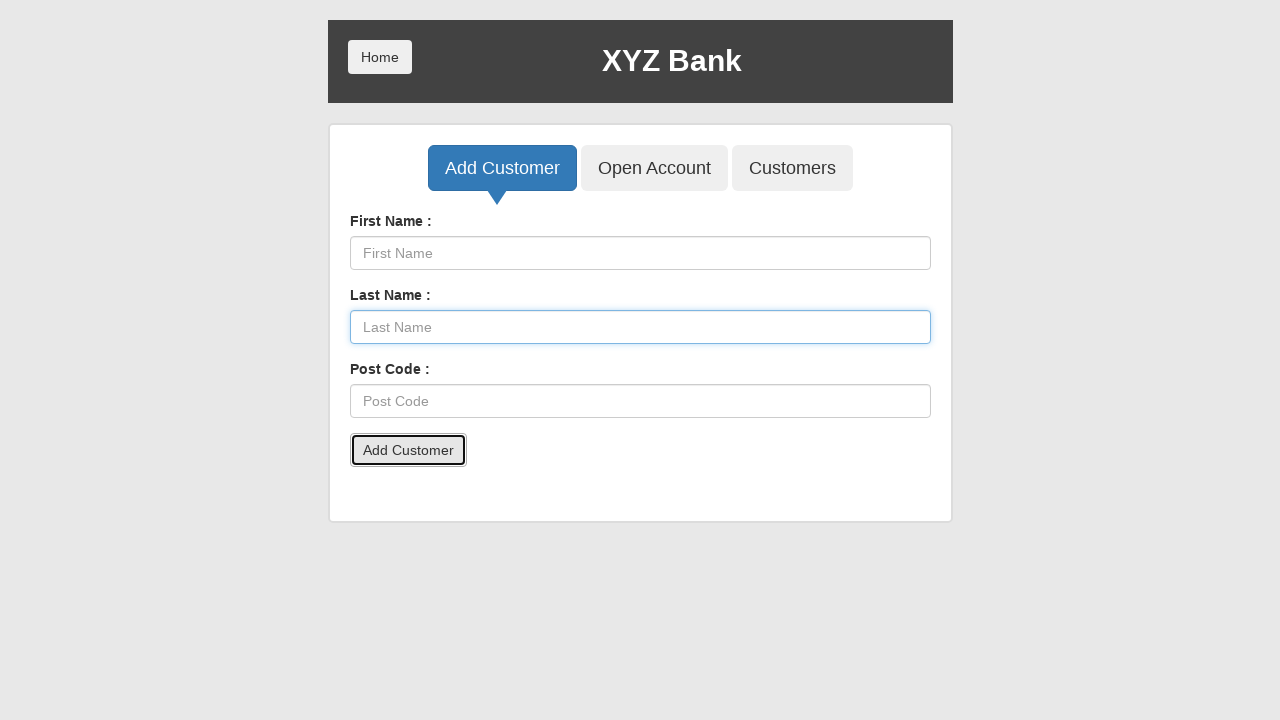

Clicked Open Account tab at (654, 168) on xpath=//div/div[2]/div/div/button[2]
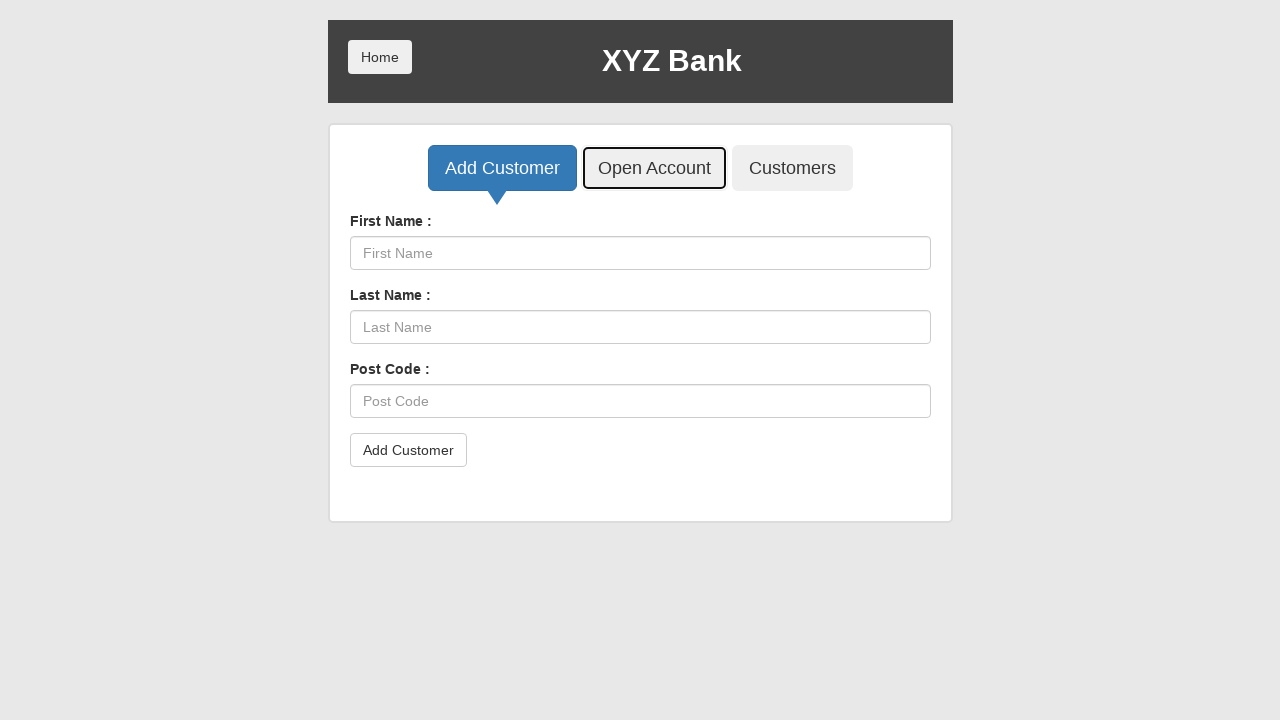

Clicked user dropdown at (640, 253) on xpath=//select[@id="userSelect"]
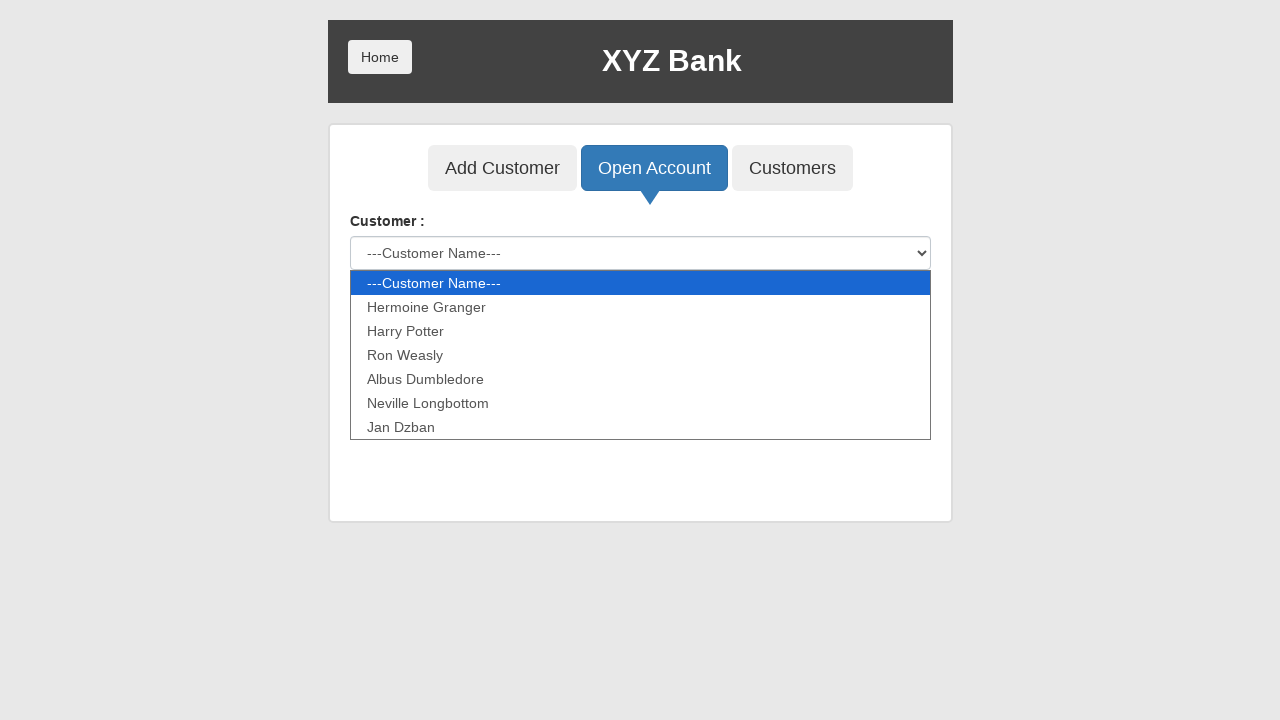

Pressed ArrowDown in user dropdown (iteration 1)
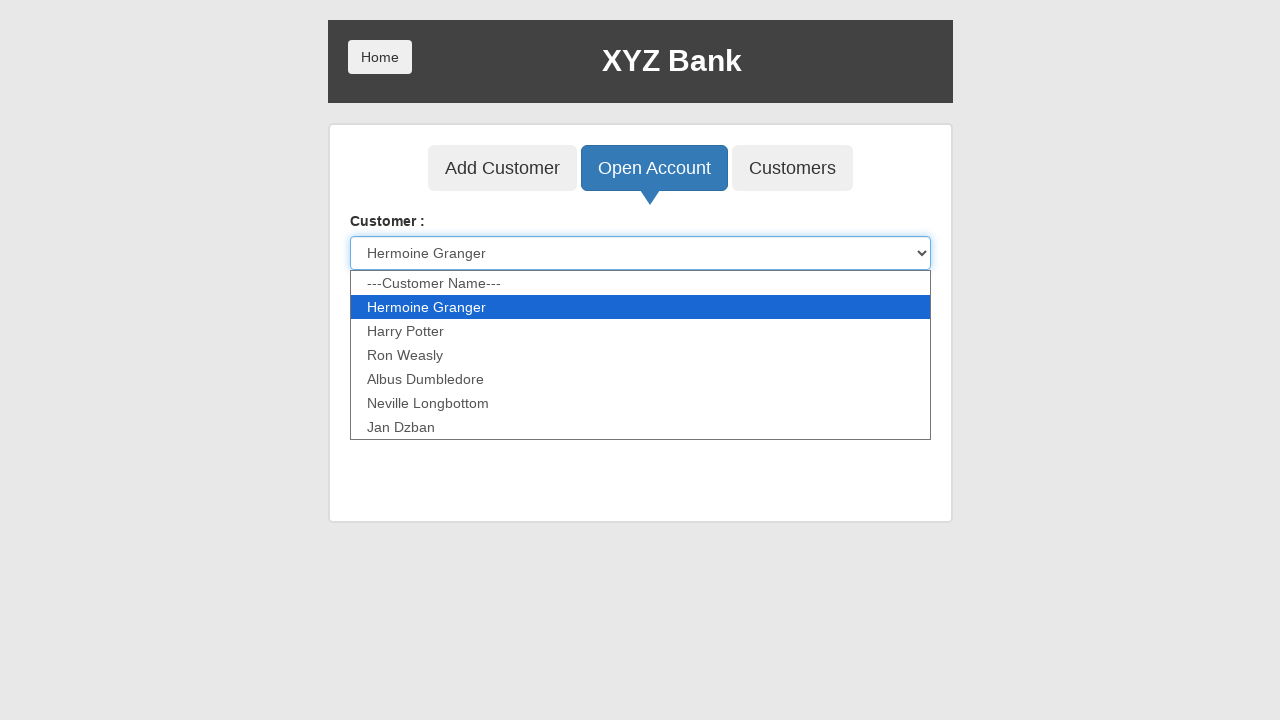

Pressed ArrowDown in user dropdown (iteration 2)
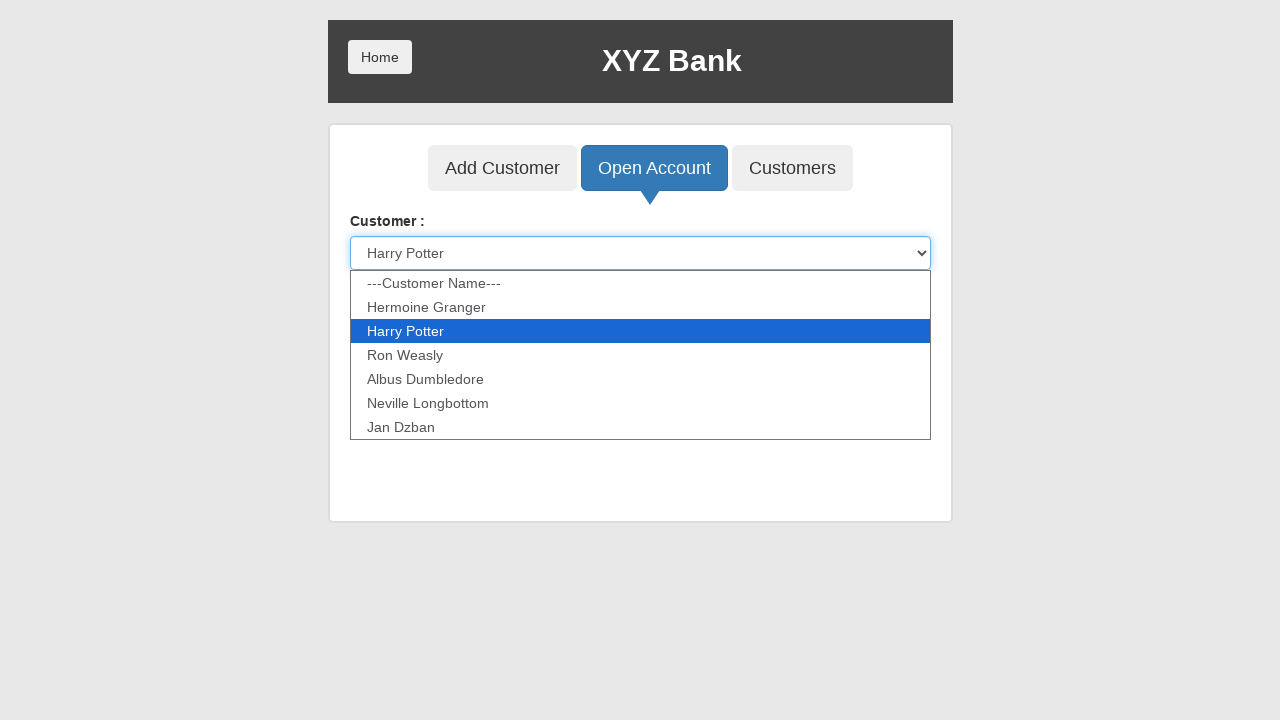

Pressed ArrowDown in user dropdown (iteration 3)
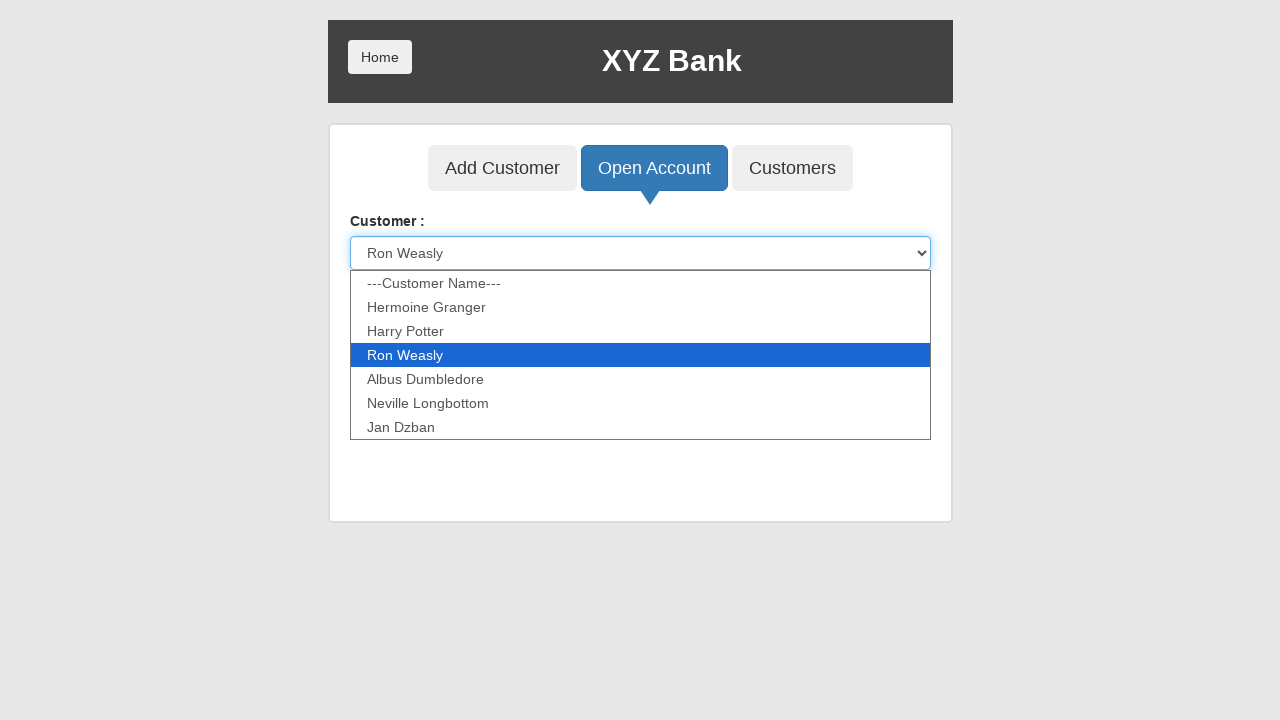

Pressed ArrowDown in user dropdown (iteration 4)
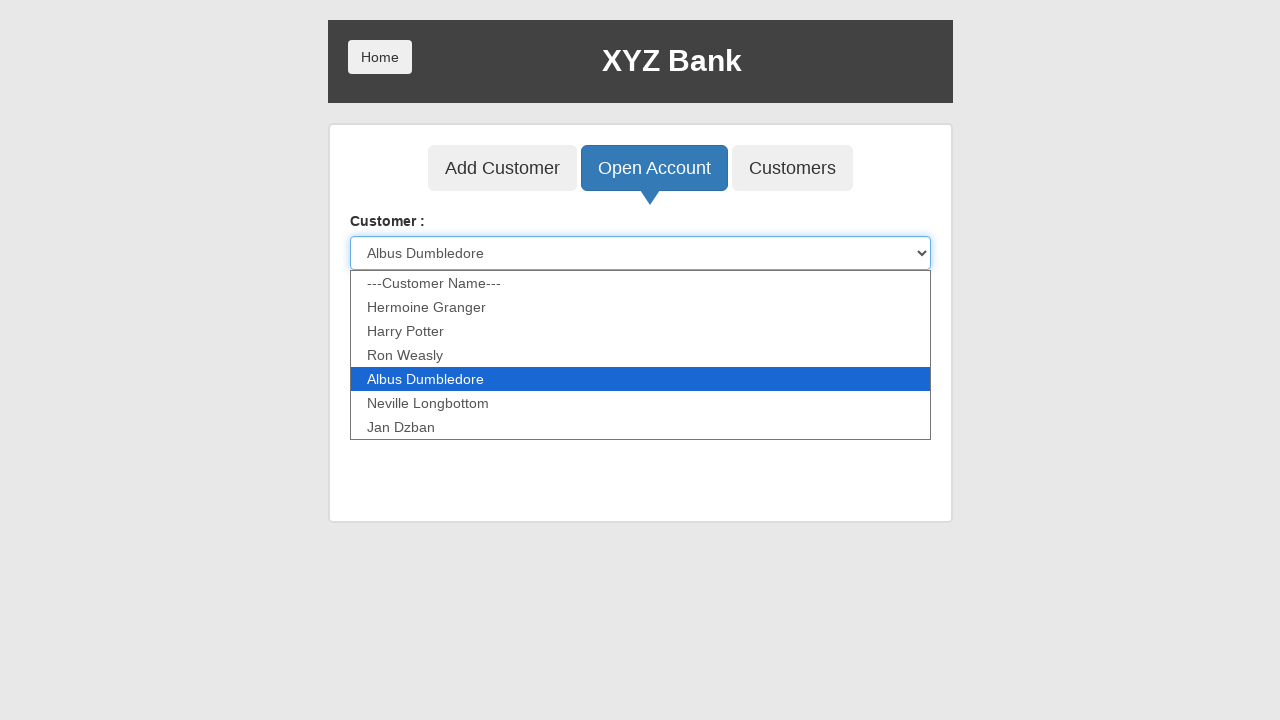

Pressed ArrowDown in user dropdown (iteration 5)
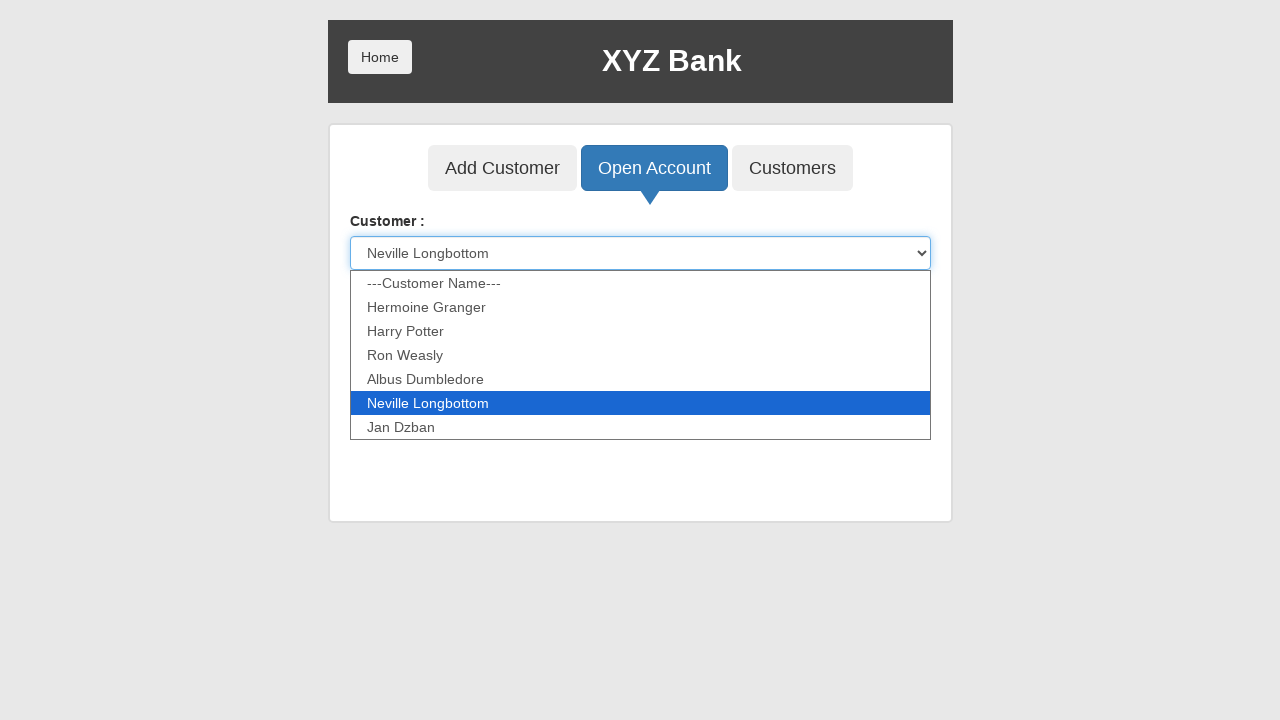

Pressed ArrowDown in user dropdown (iteration 6)
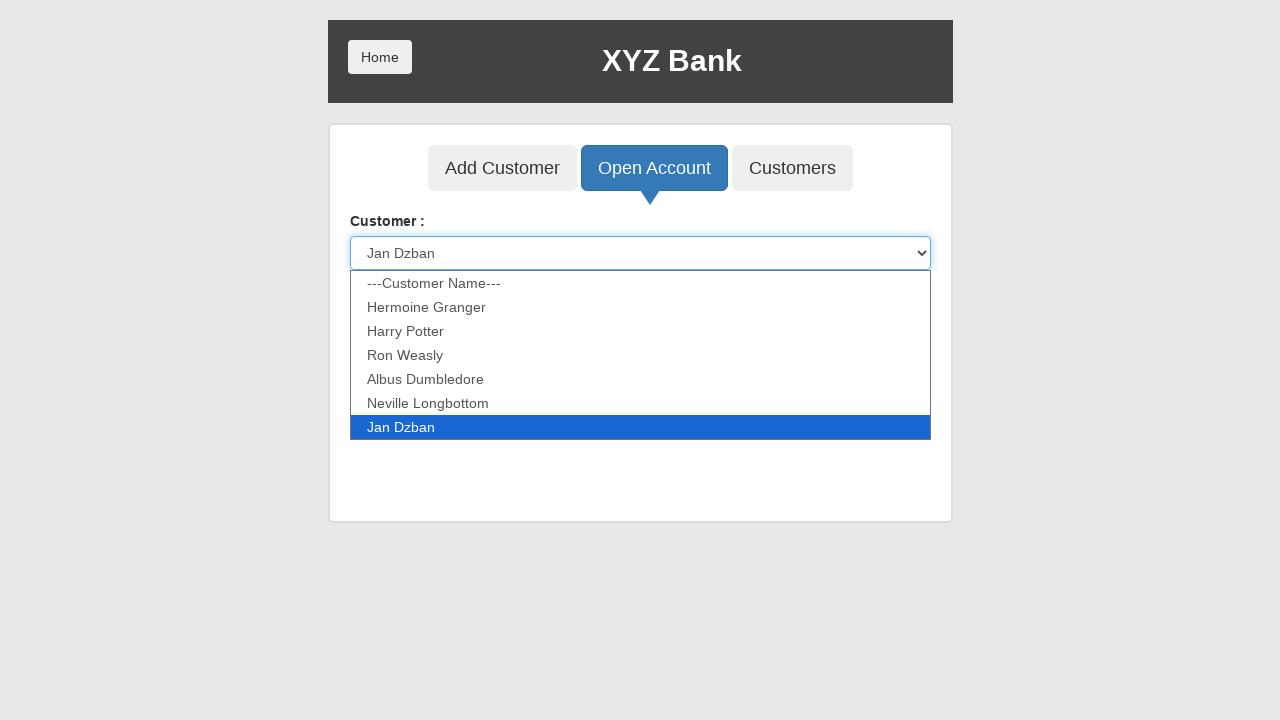

Selected user from dropdown by pressing Enter
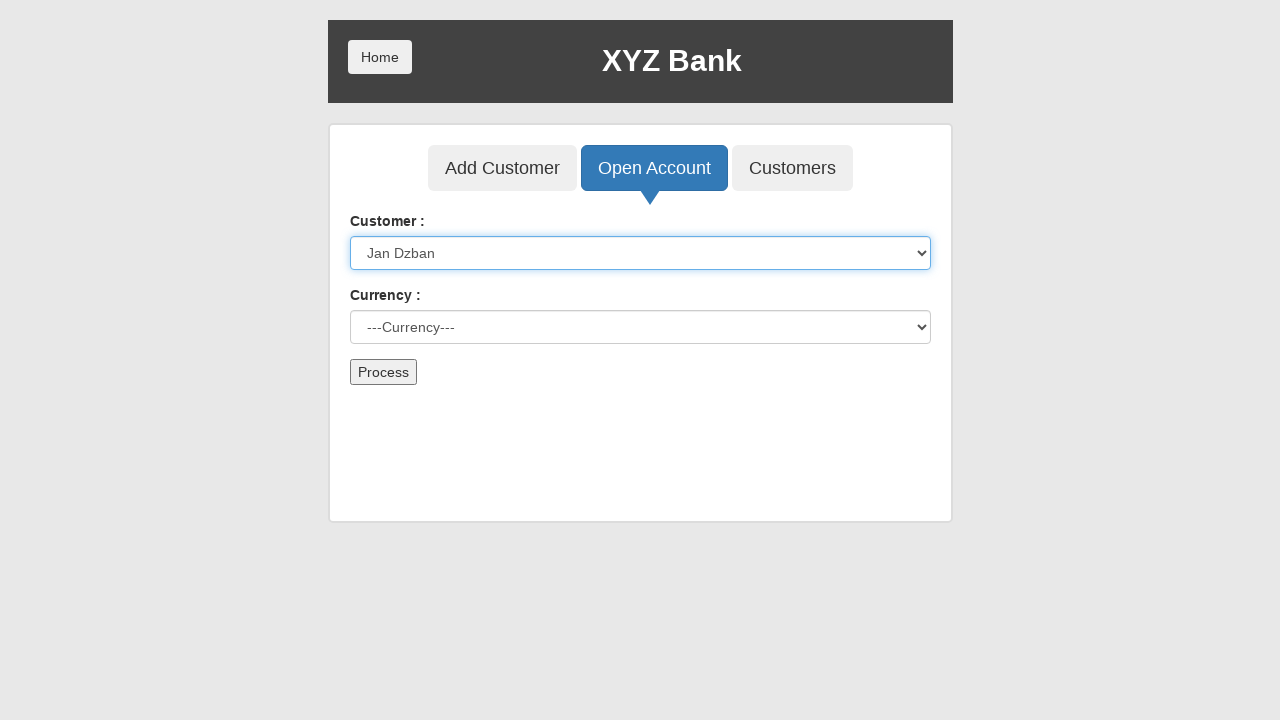

Clicked currency dropdown at (640, 327) on xpath=//select[@id="currency"]
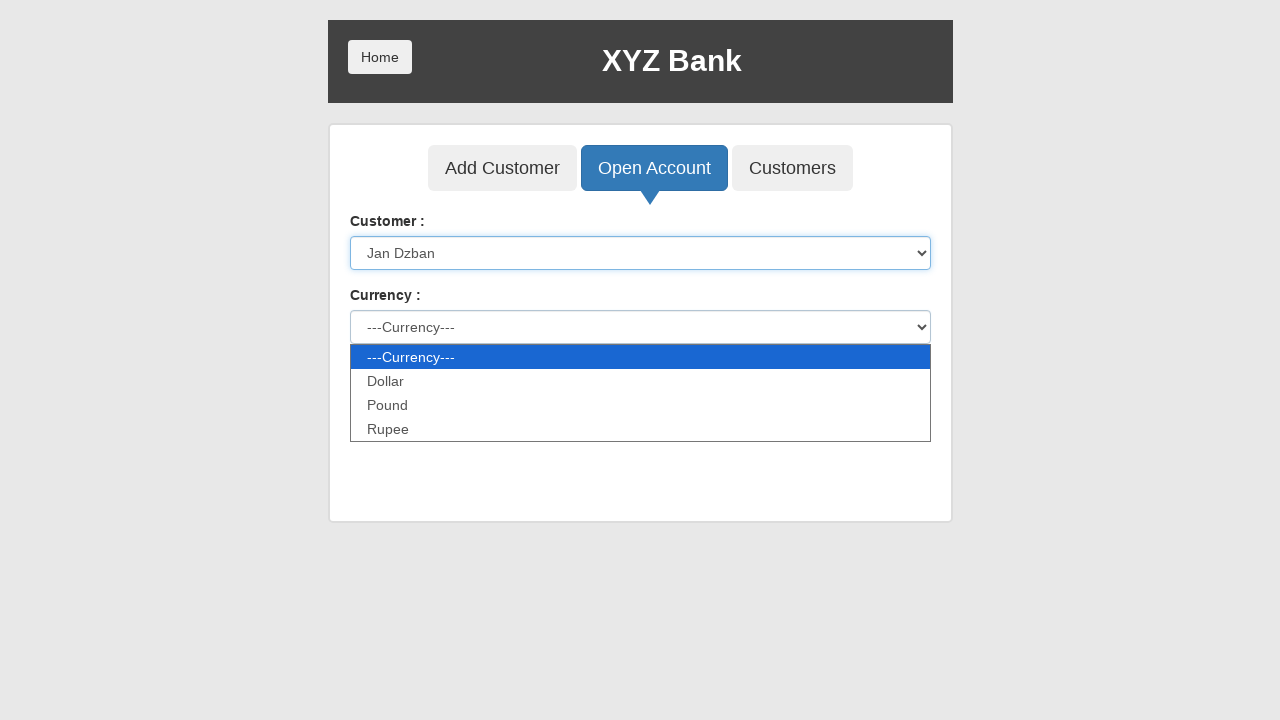

Pressed ArrowDown in currency dropdown
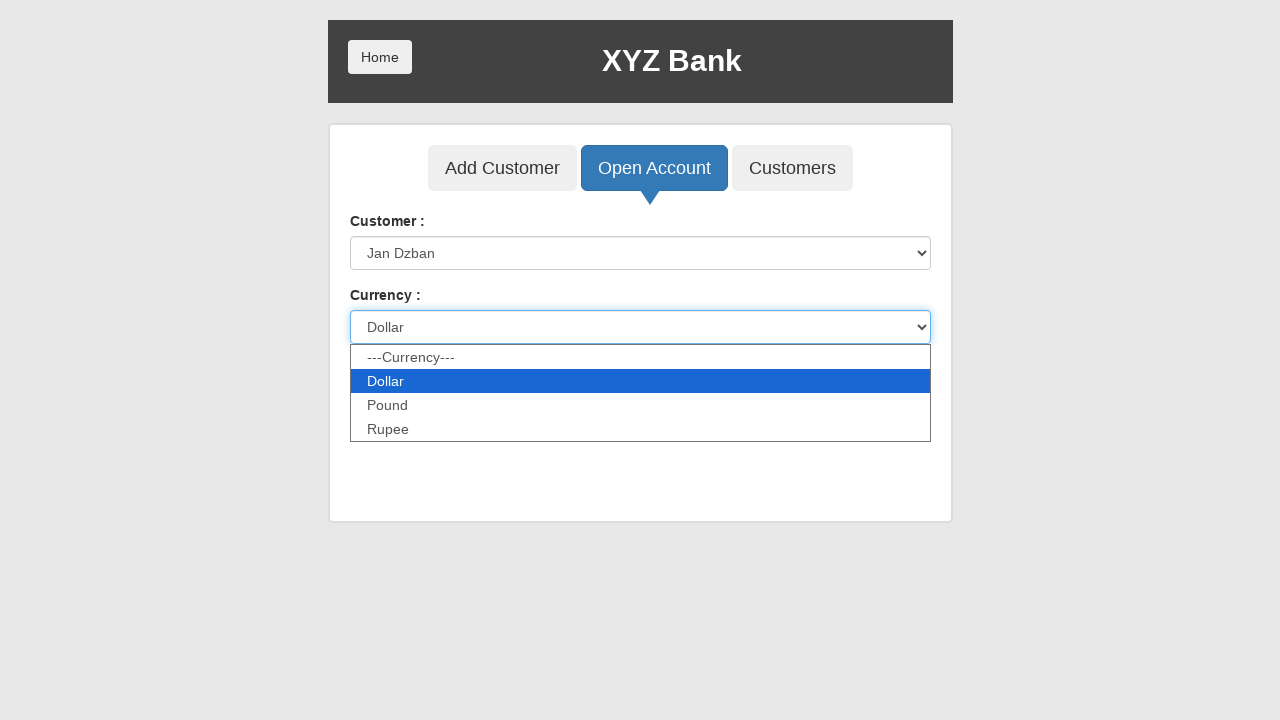

Selected currency (Pound) from dropdown by pressing Enter
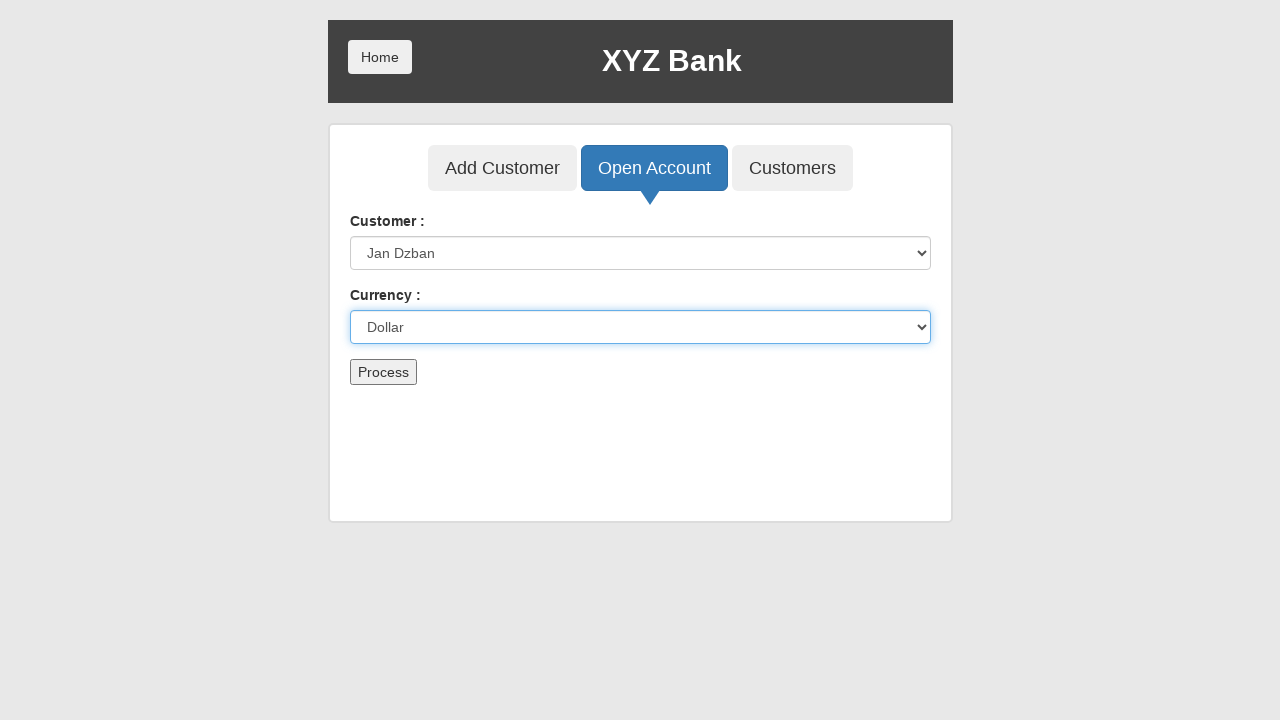

Clicked Process button to create pound account at (383, 372) on xpath=//form/button
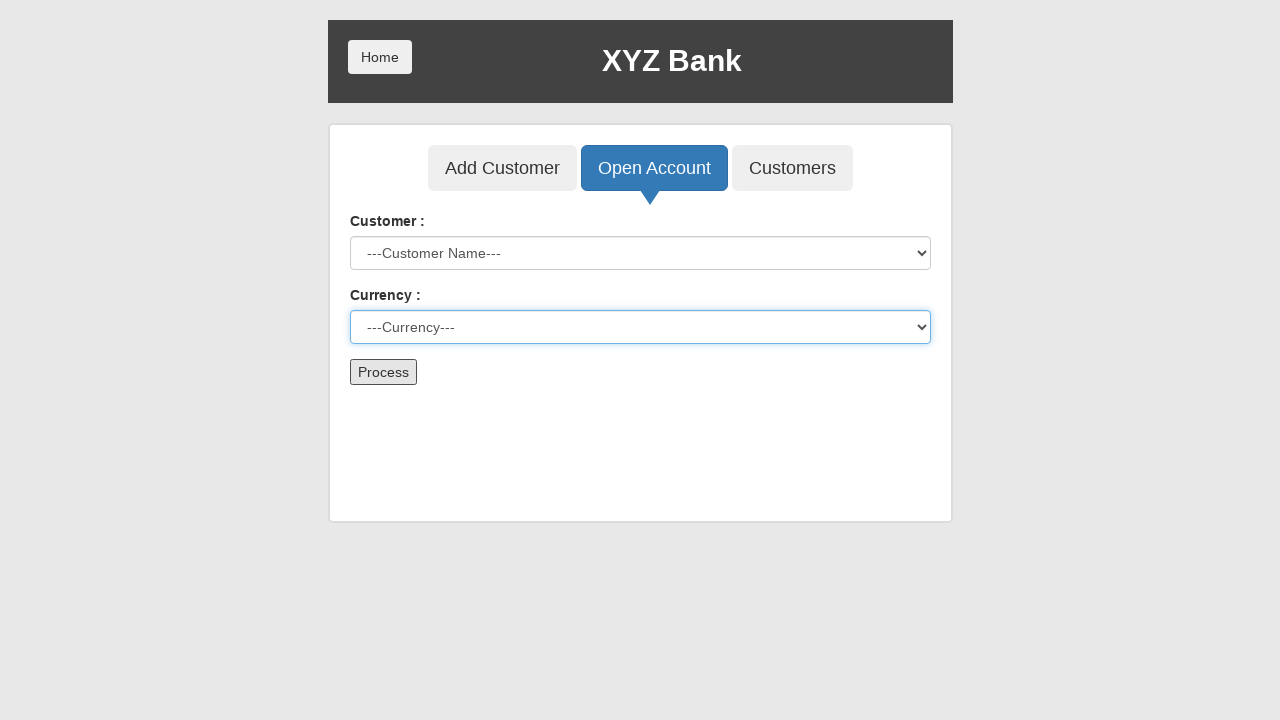

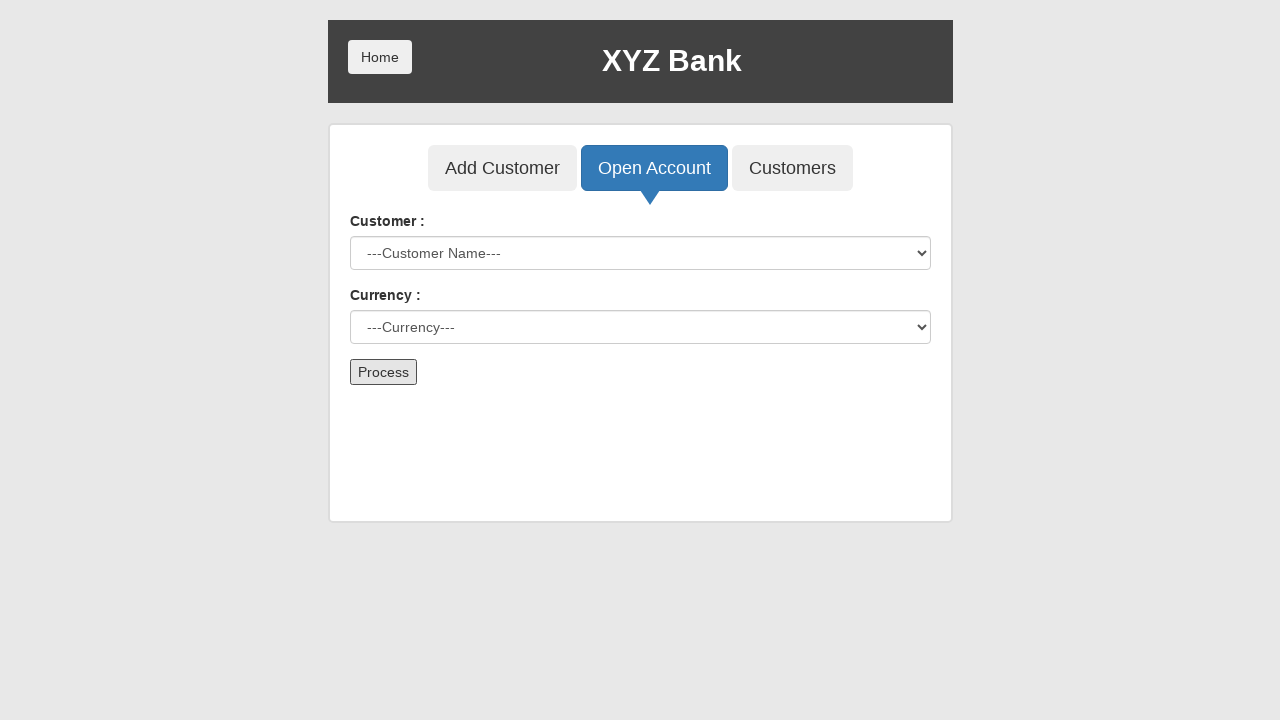